Navigates to Simplilearn homepage and verifies the page title and URL match expected values

Starting URL: https://www.simplilearn.com/

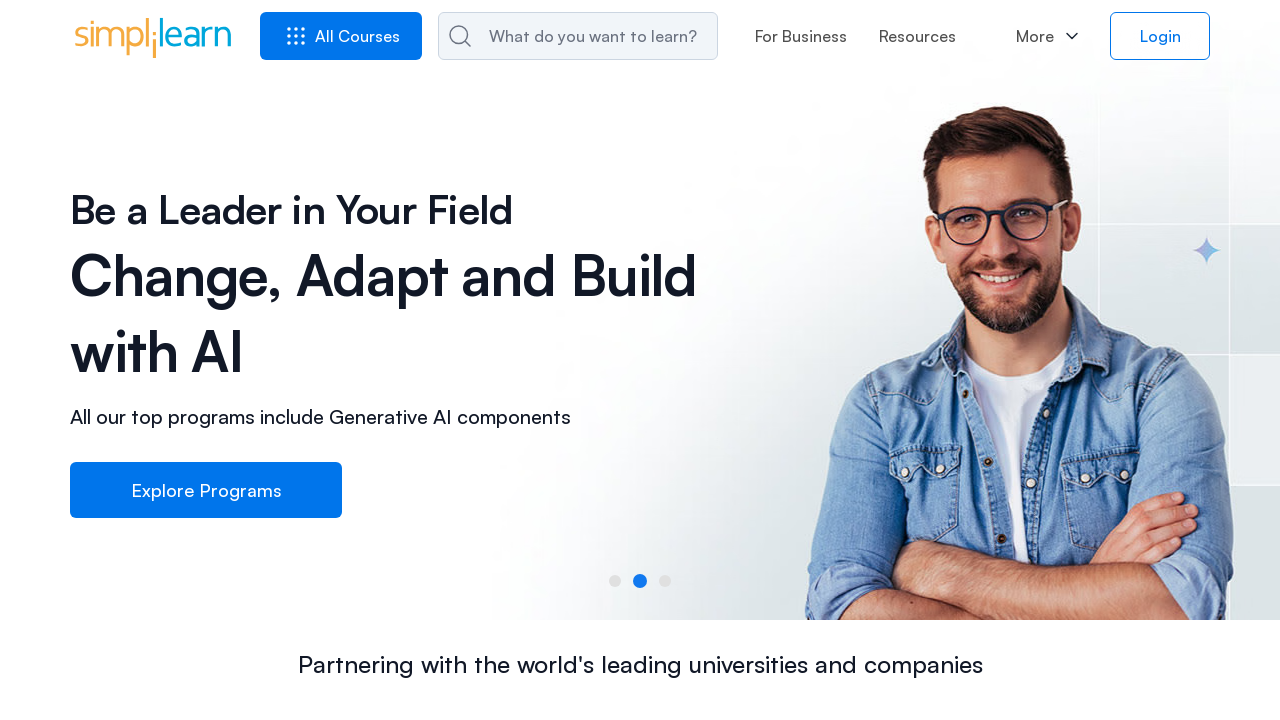

Waited for page to load (domcontentloaded state)
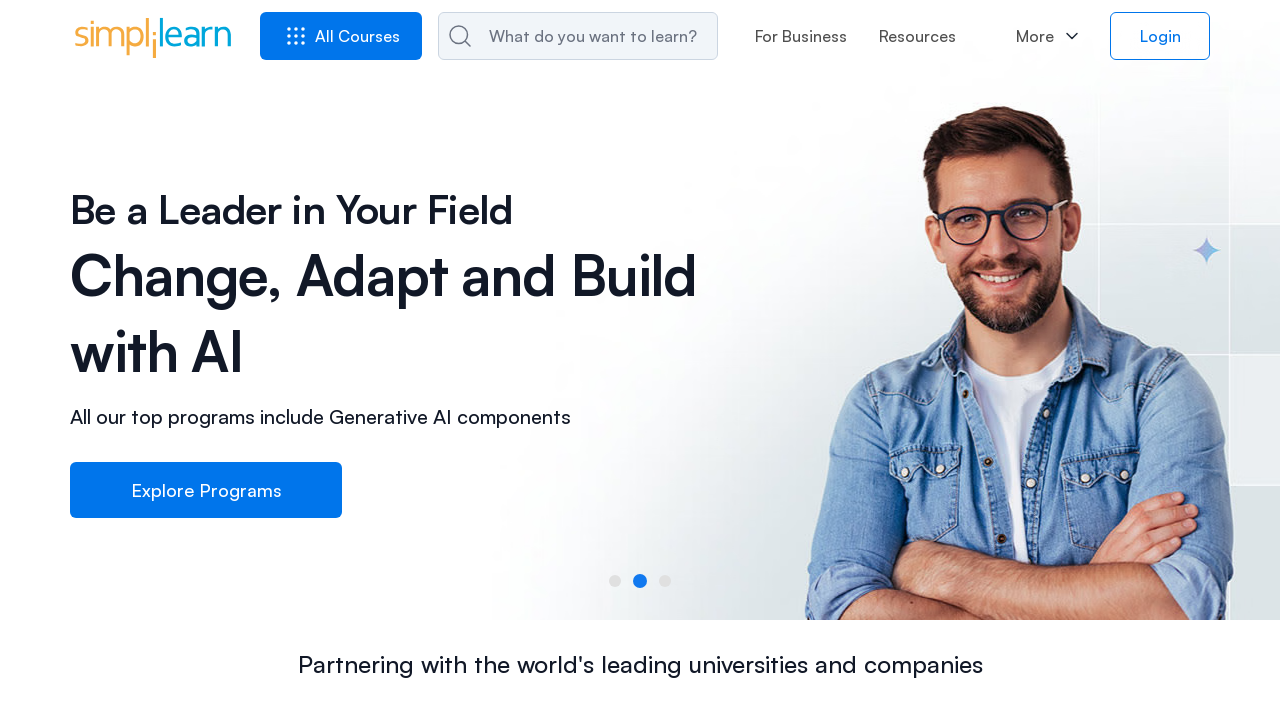

Retrieved page title: Simplilearn | Online Courses - Bootcamp & Certification Platform
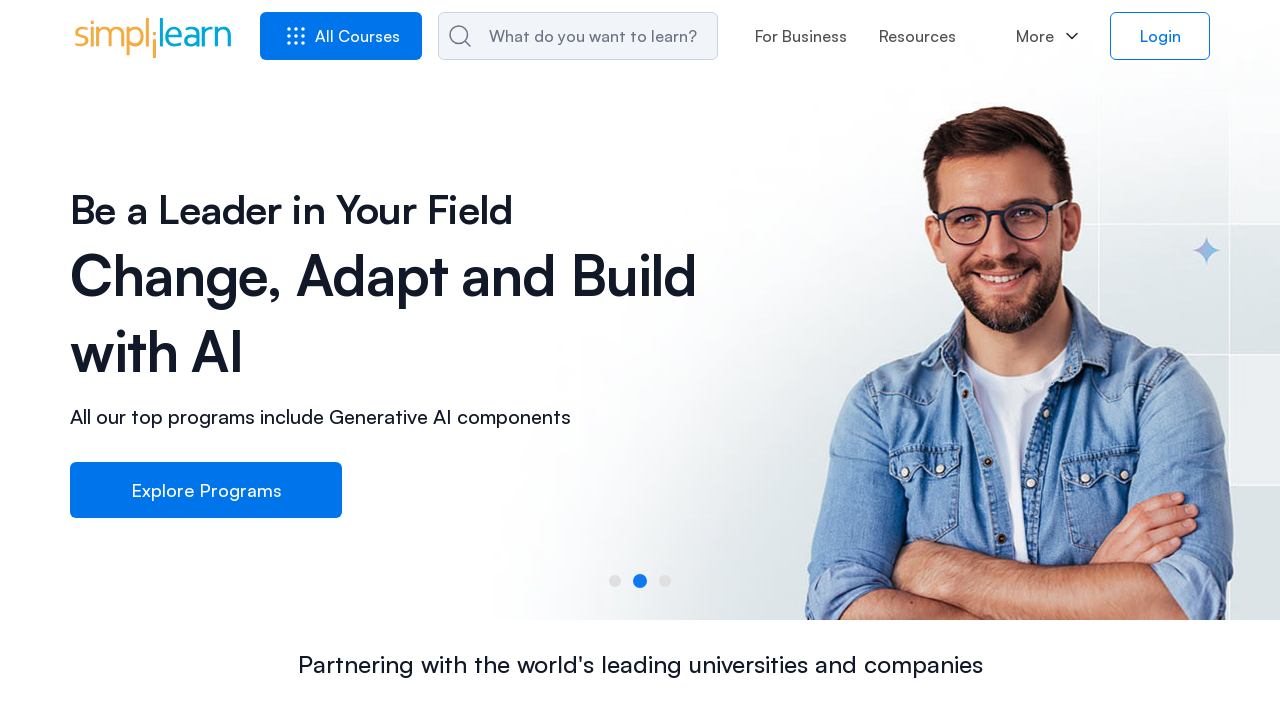

Verified page title contains 'Simplilearn'
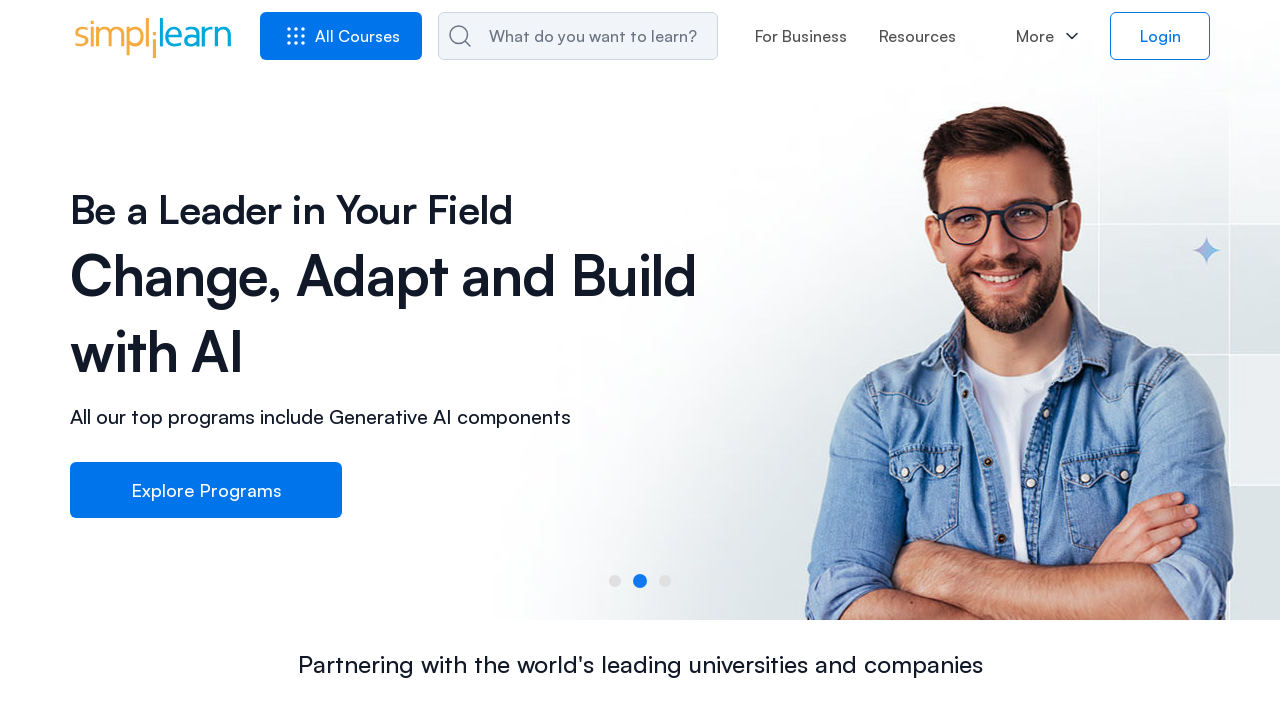

Verified current URL contains 'simplilearn.com': https://www.simplilearn.com/
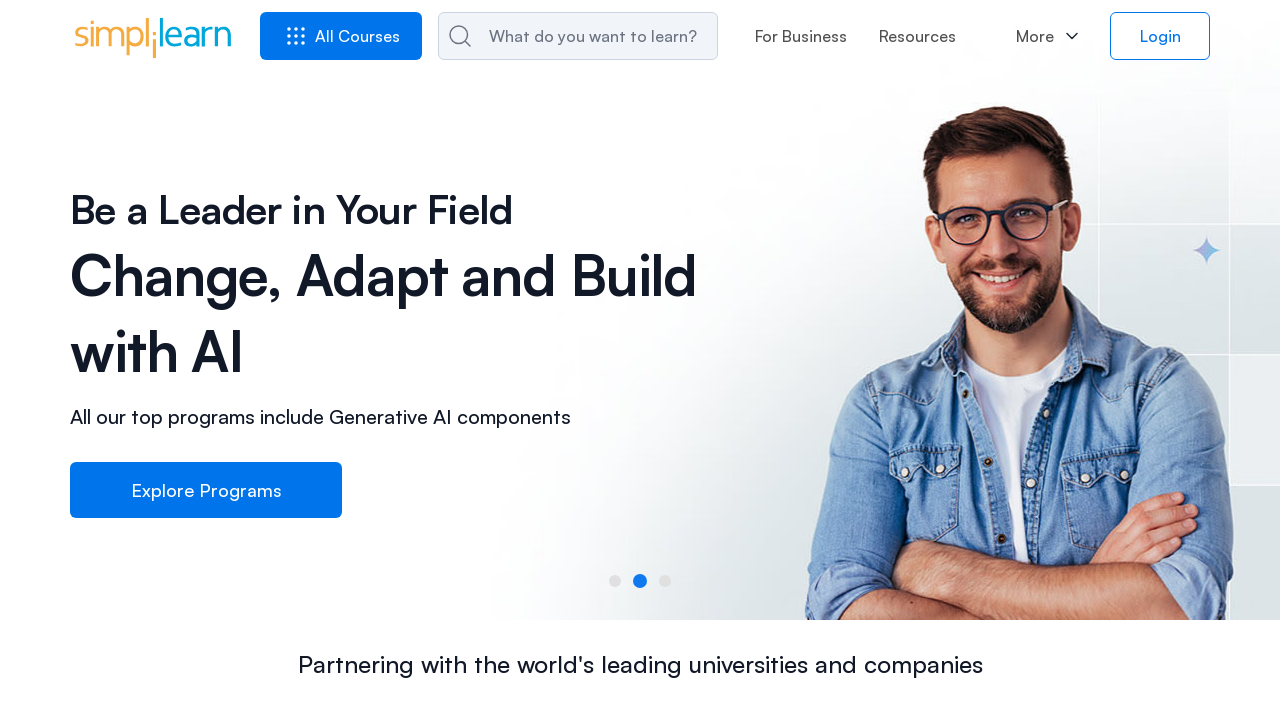

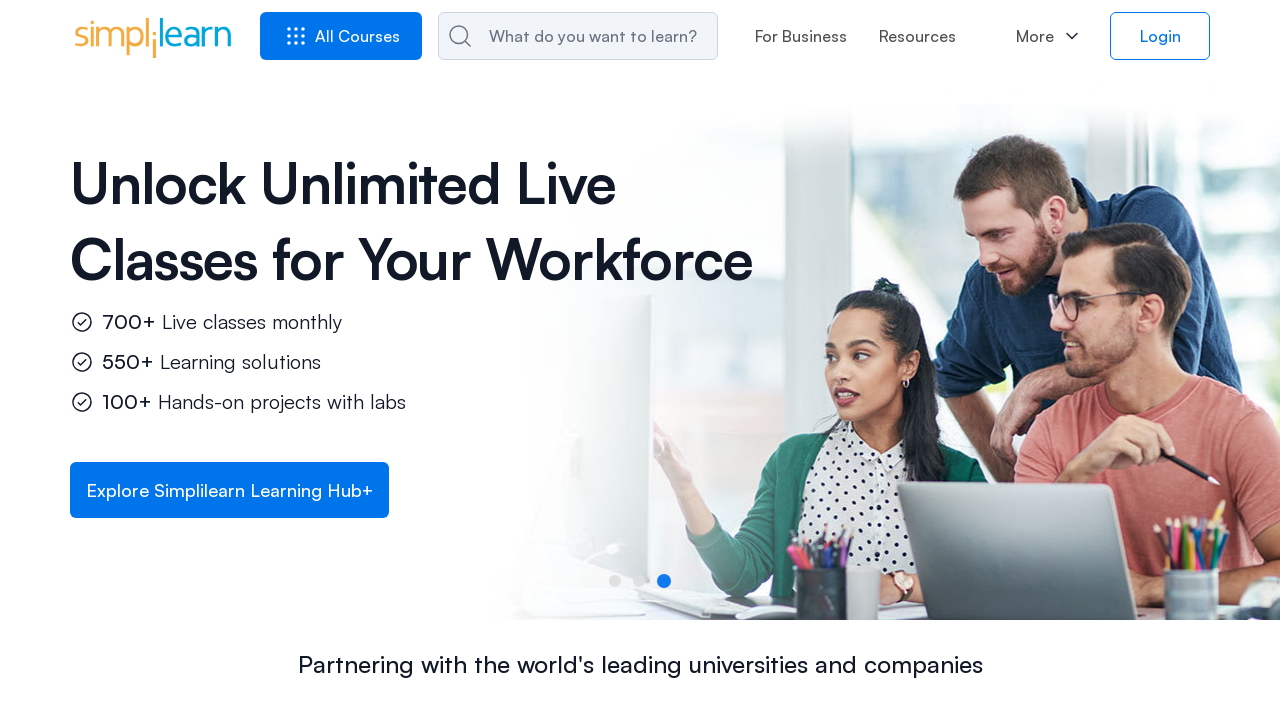